Tests browser window switching functionality by clicking links that open new windows, then switching between all open windows to verify they are accessible.

Starting URL: https://the-internet.herokuapp.com/windows

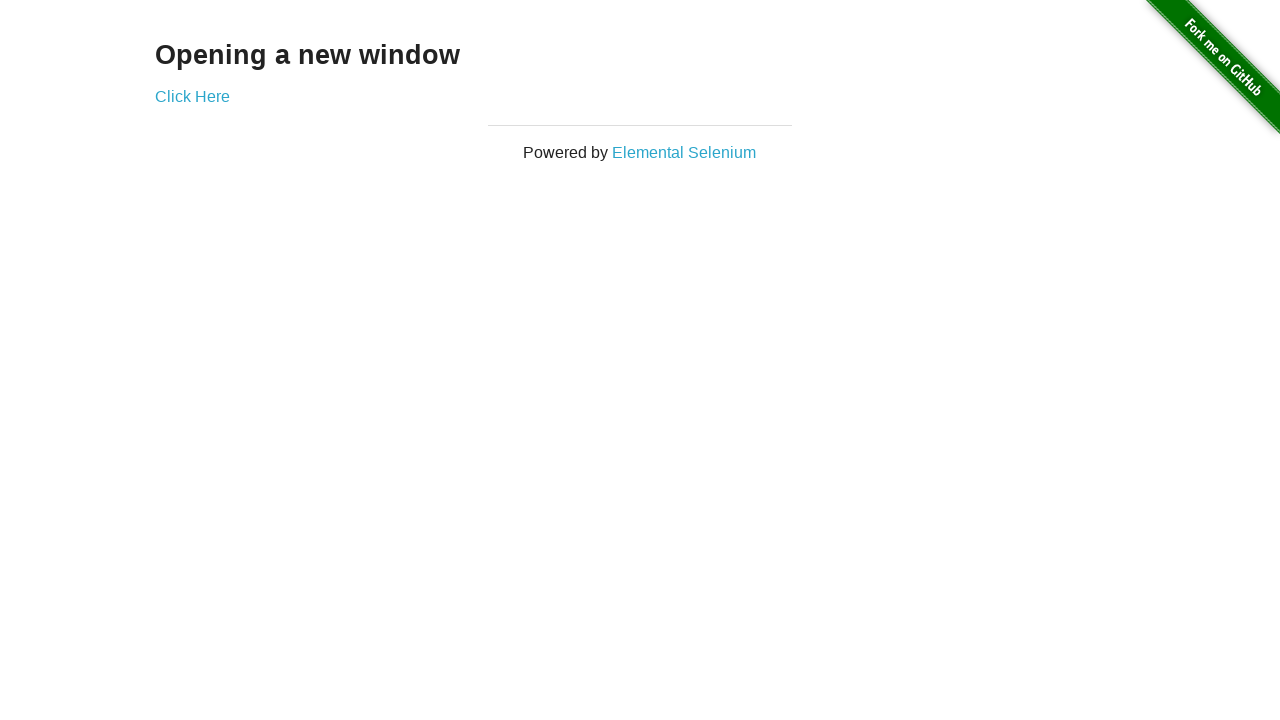

Clicked 'Click Here' link to open new window at (192, 96) on text=Click Here
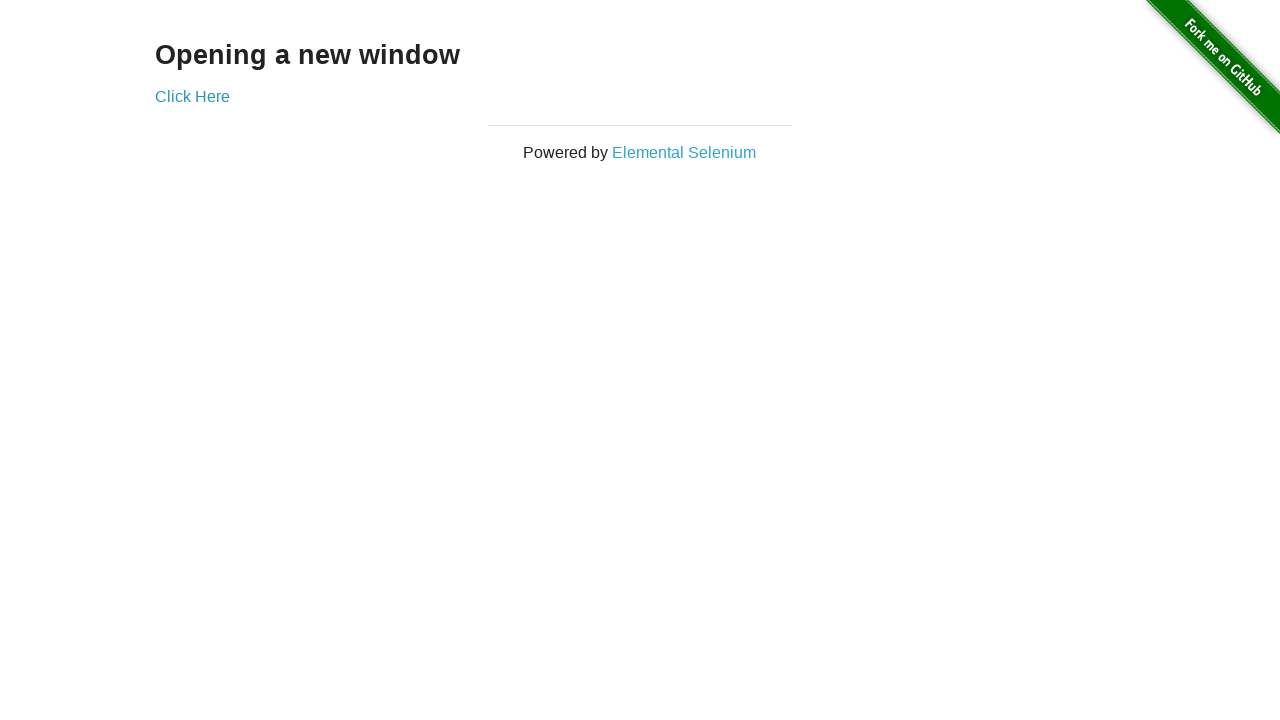

New window opened and loaded
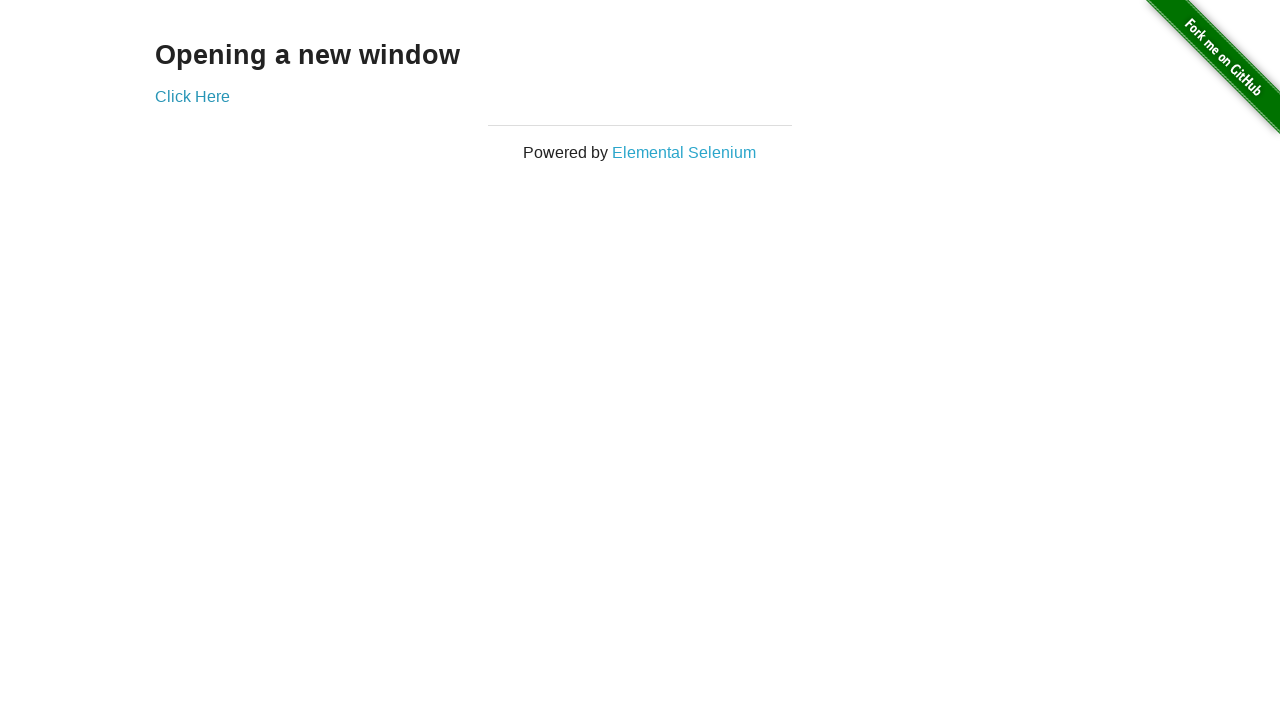

Clicked 'Elemental Selenium' link to open another new window at (684, 152) on text=Elemental Selenium
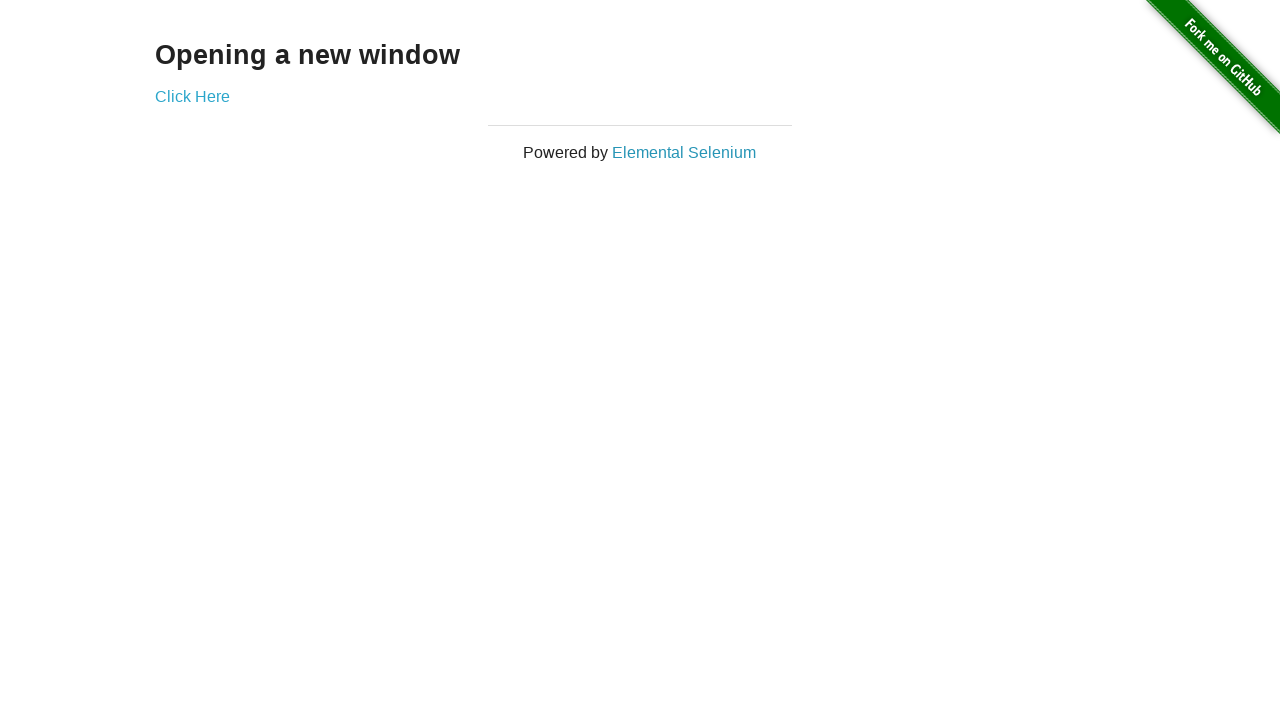

Second new window opened and loaded
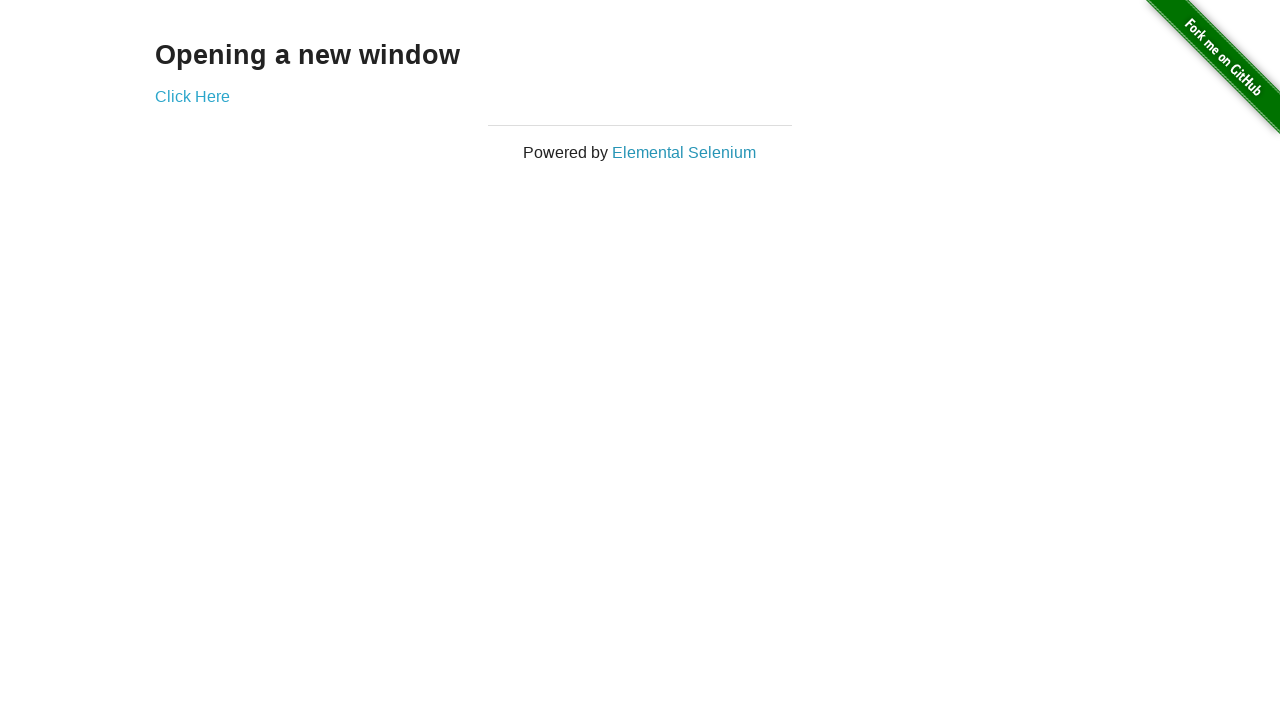

Retrieved all open pages - total: 3 pages
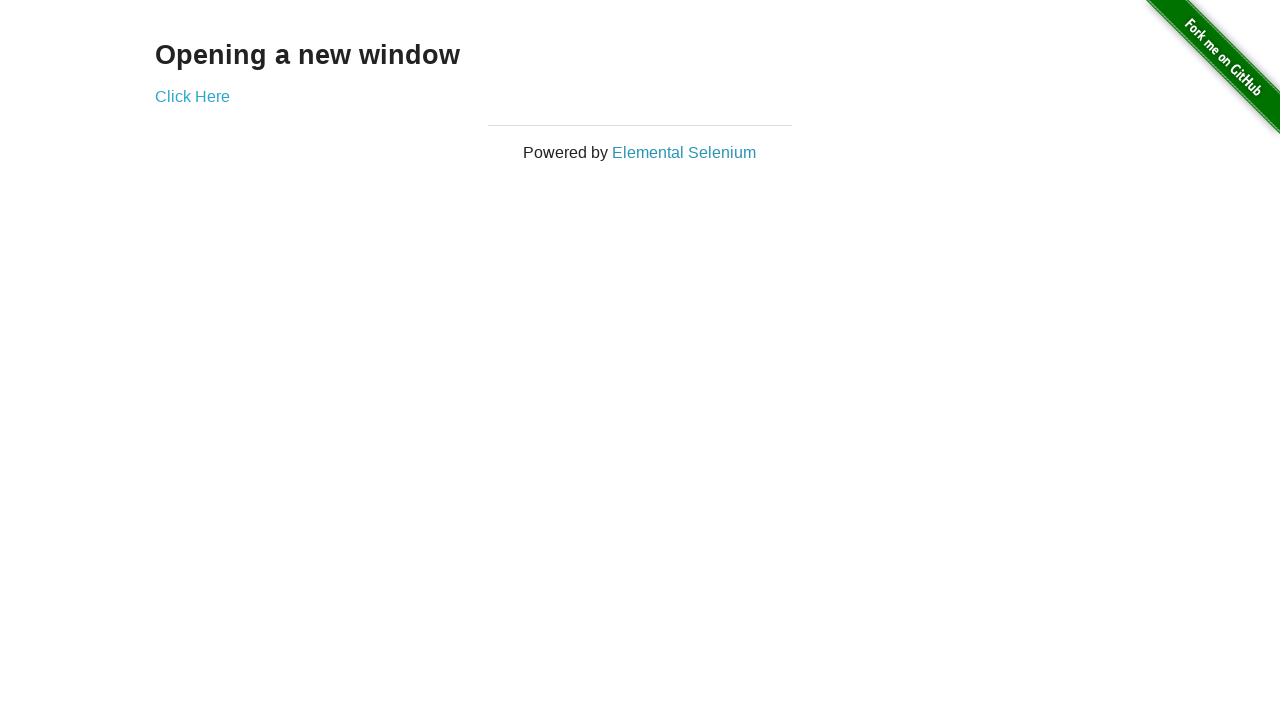

Switched focus to window with URL: https://the-internet.herokuapp.com/windows
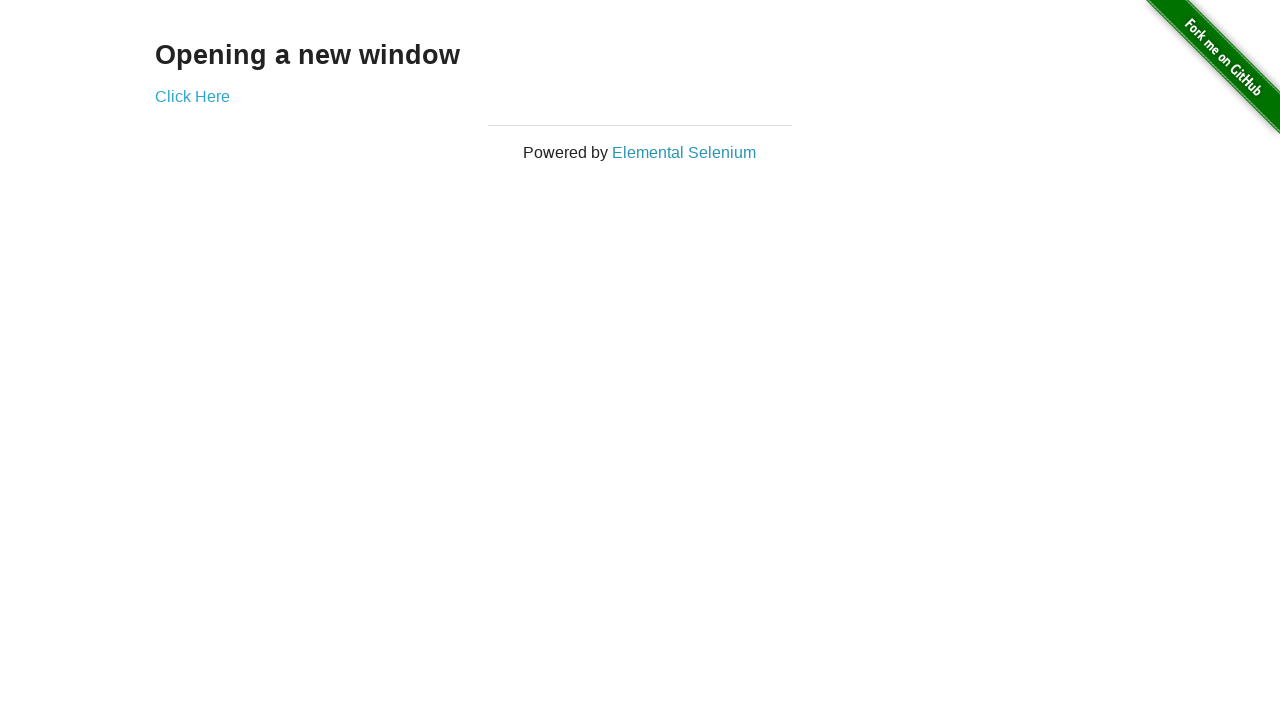

Window with URL https://the-internet.herokuapp.com/windows is accessible and loaded
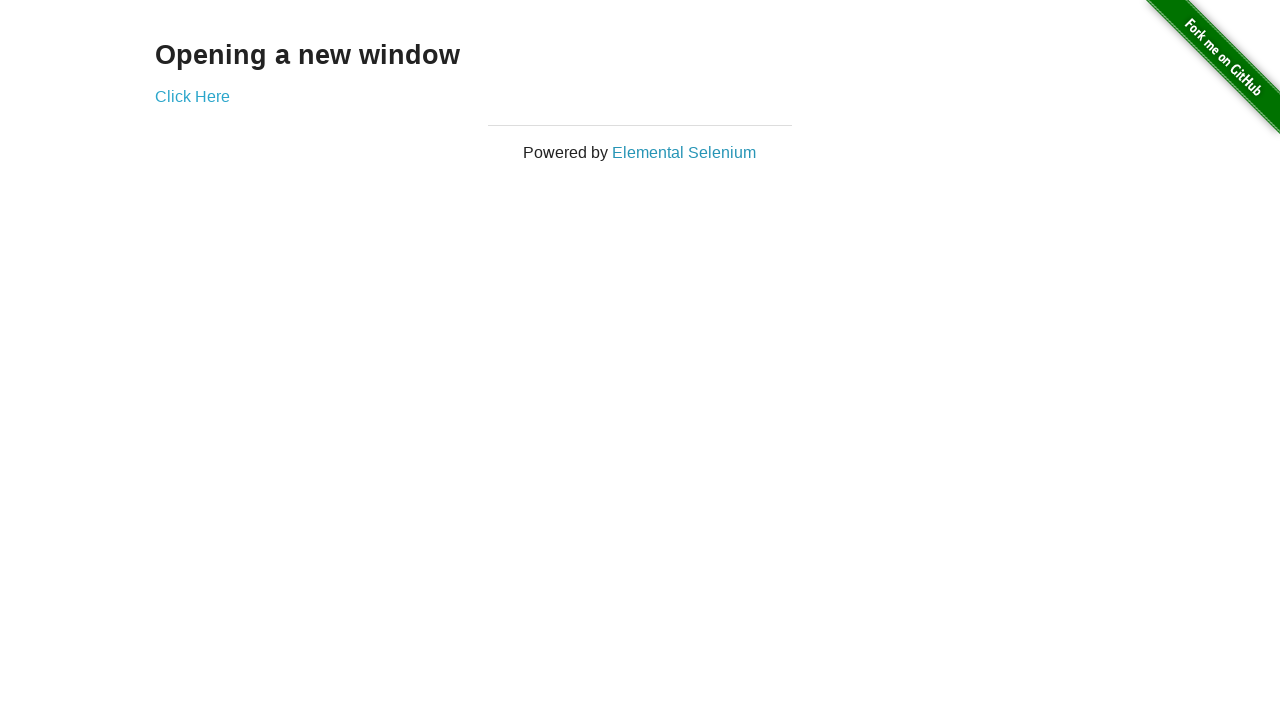

Switched focus to window with URL: https://the-internet.herokuapp.com/windows/new
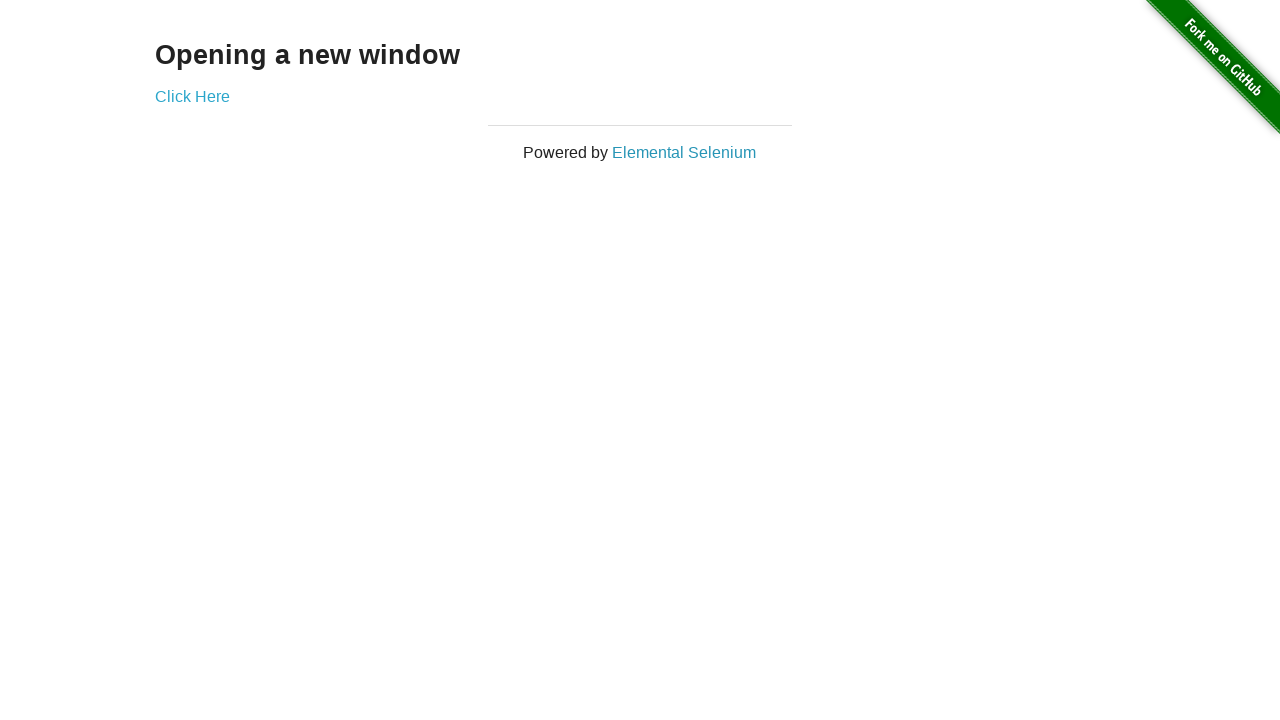

Window with URL https://the-internet.herokuapp.com/windows/new is accessible and loaded
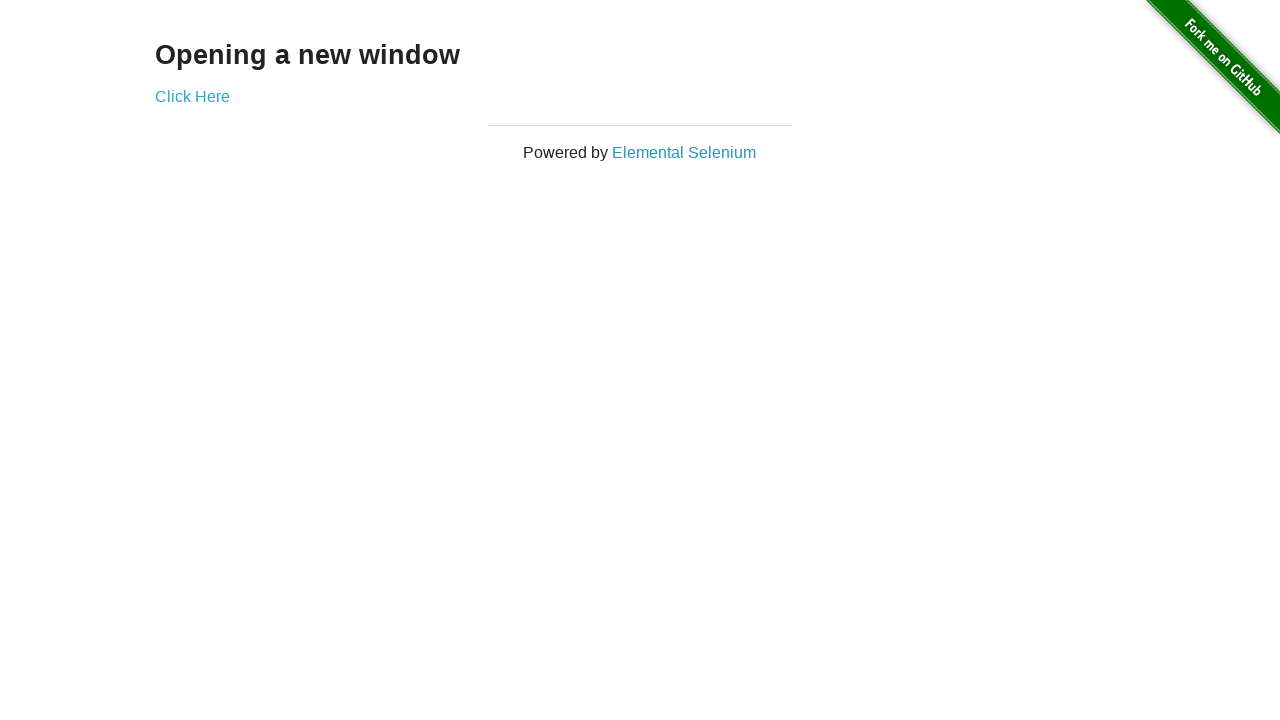

Switched focus to window with URL: https://elementalselenium.com/
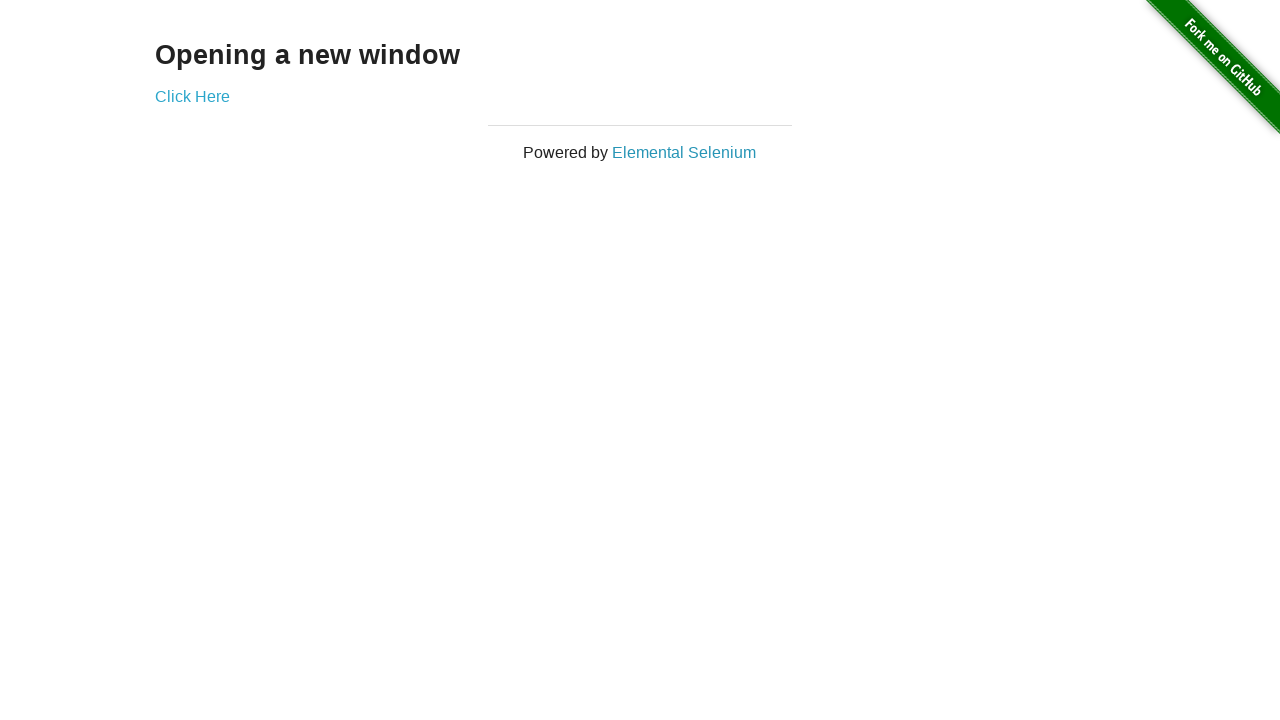

Window with URL https://elementalselenium.com/ is accessible and loaded
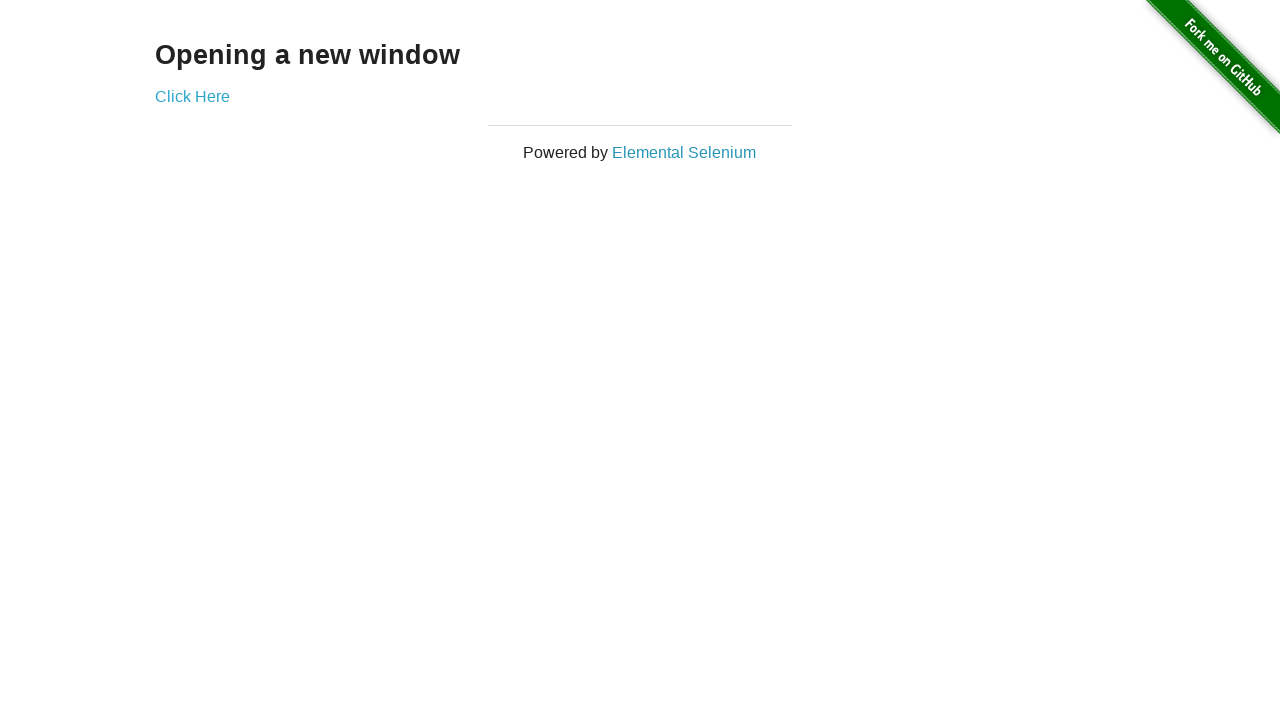

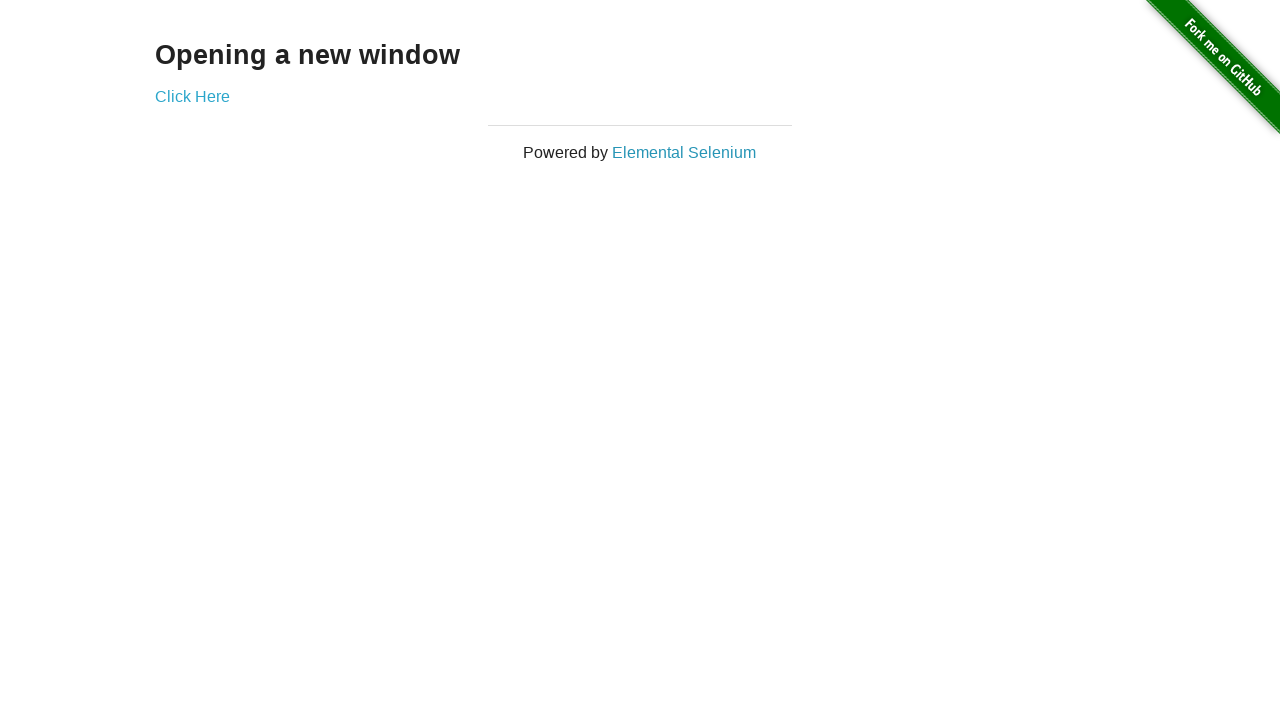